Navigates to Natural Lawson website and verifies that the main new items section loads with product links, descriptions, and images.

Starting URL: https://natural.lawson.co.jp/index.html

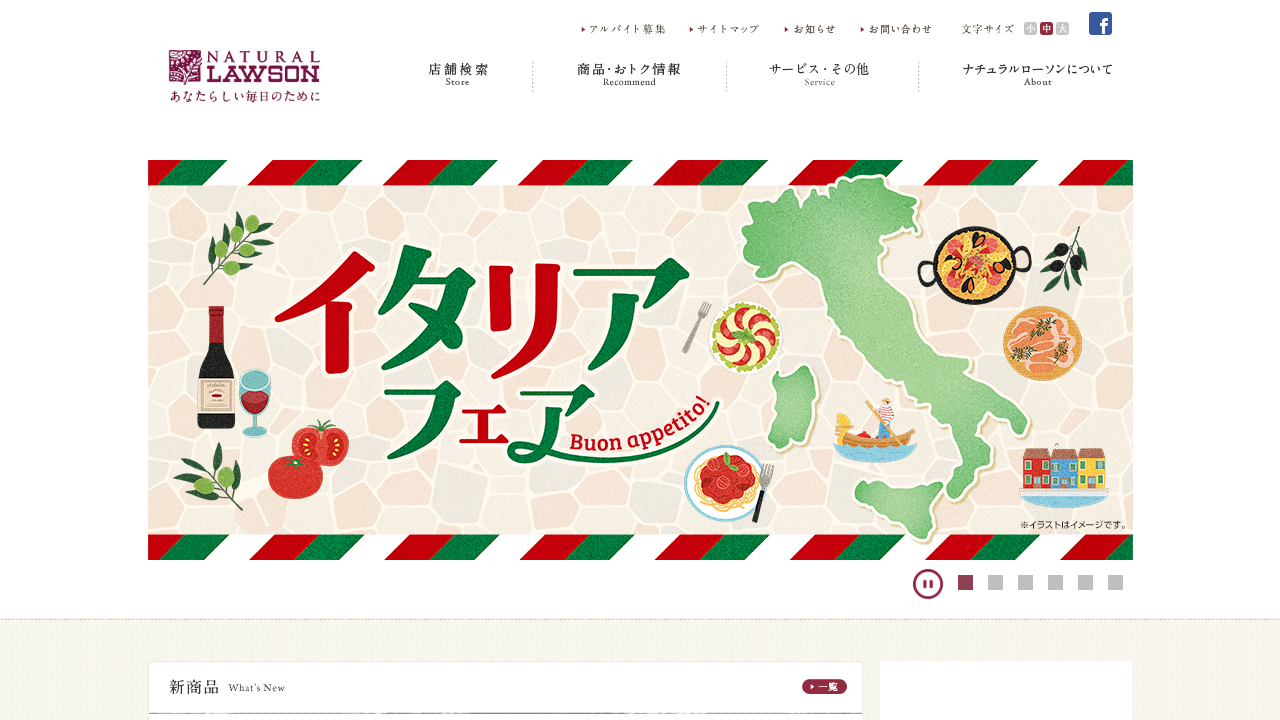

Waited for product link element in main new items section to load
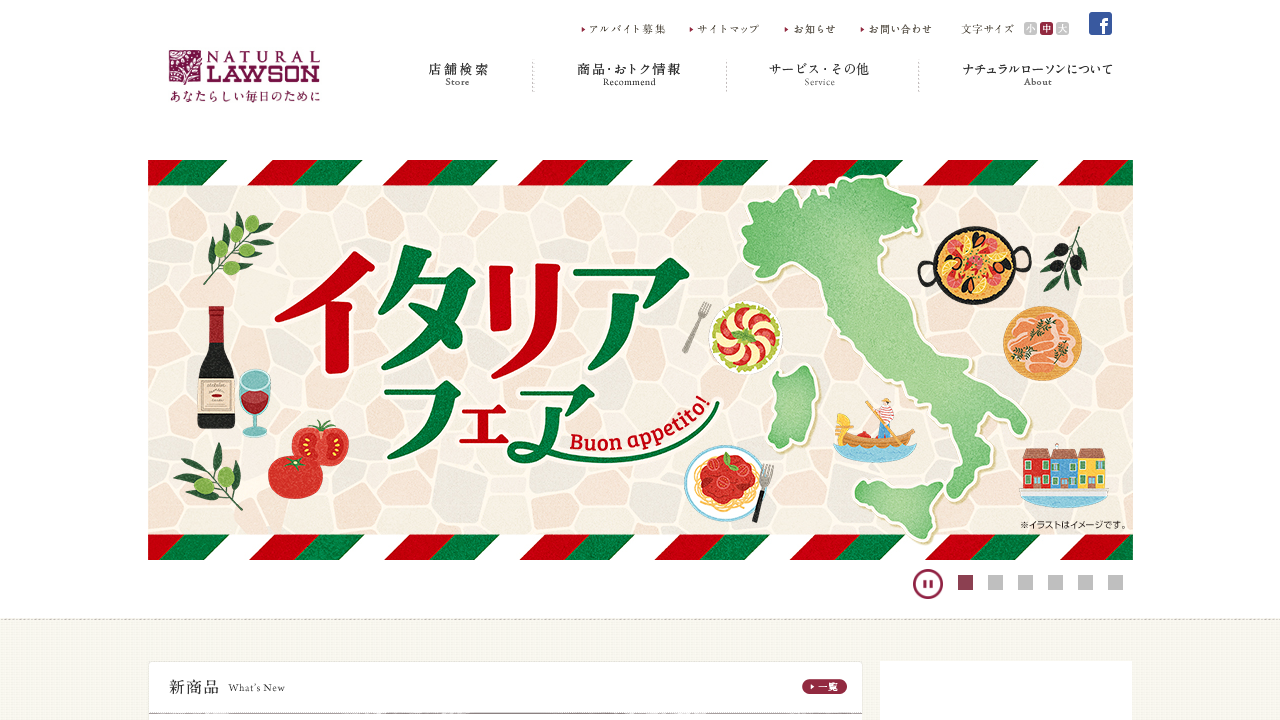

Waited for product description element in main new items section to load
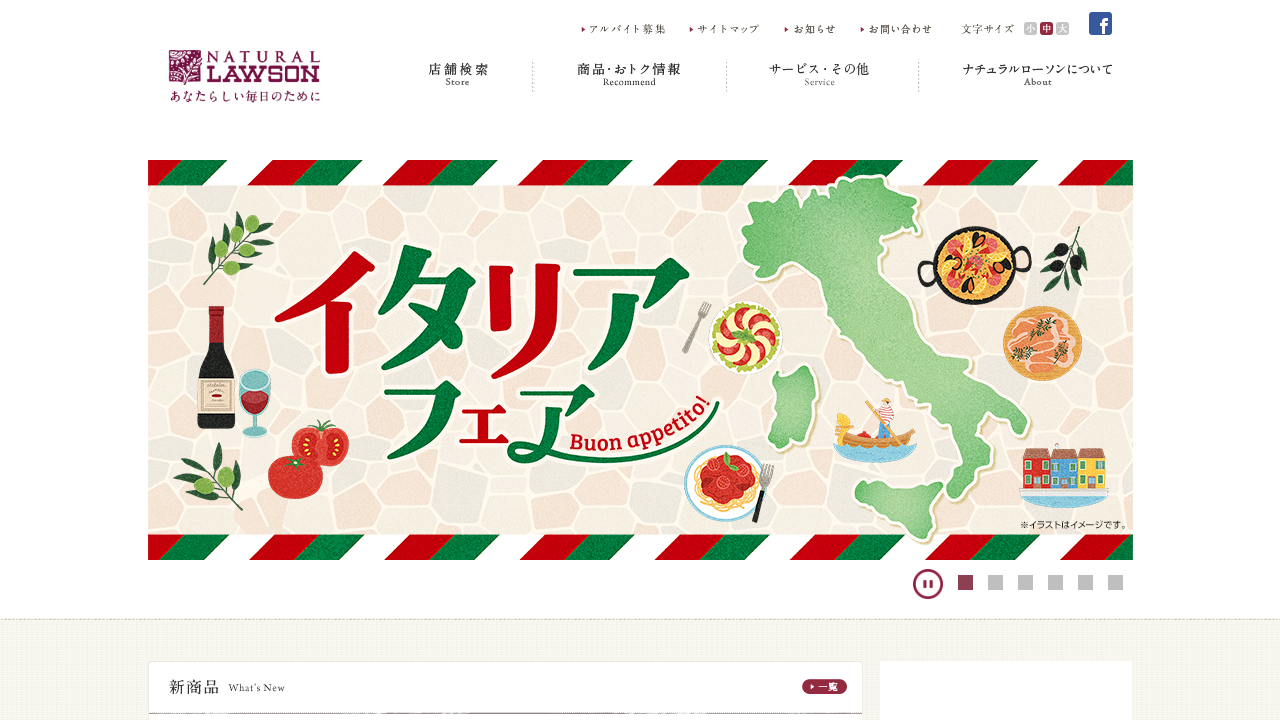

Waited for product image element in main new items section to load
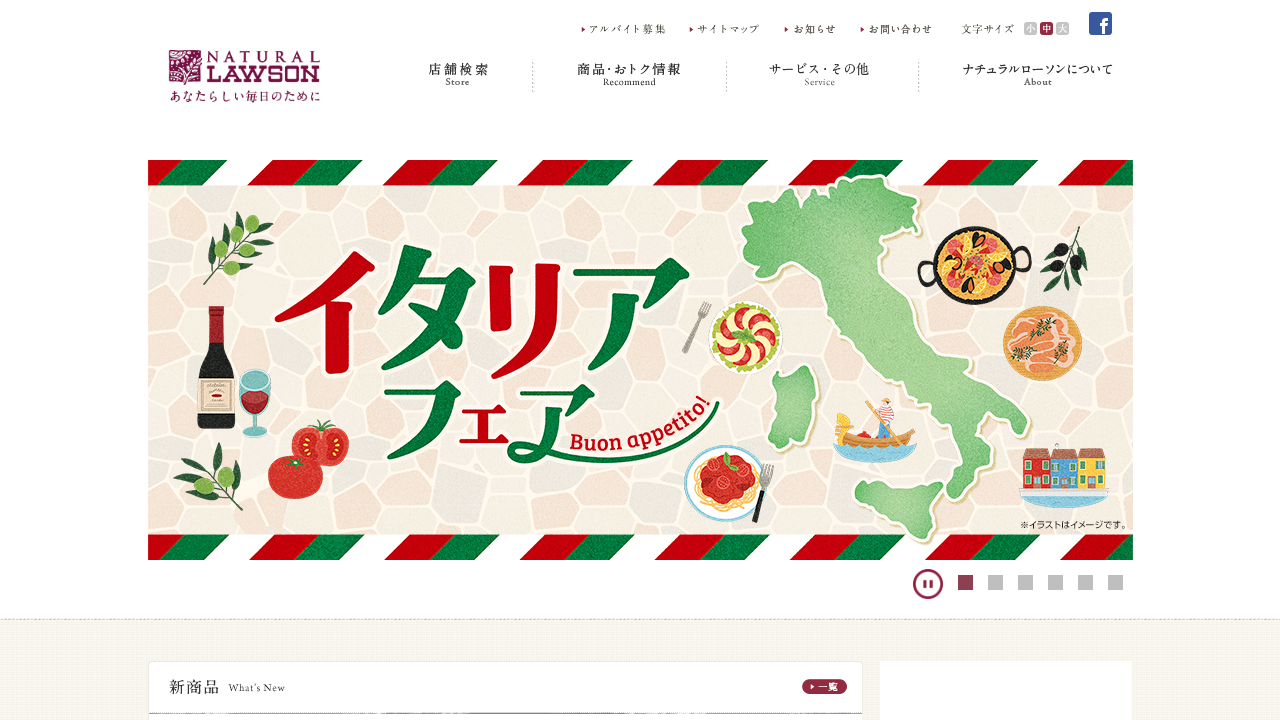

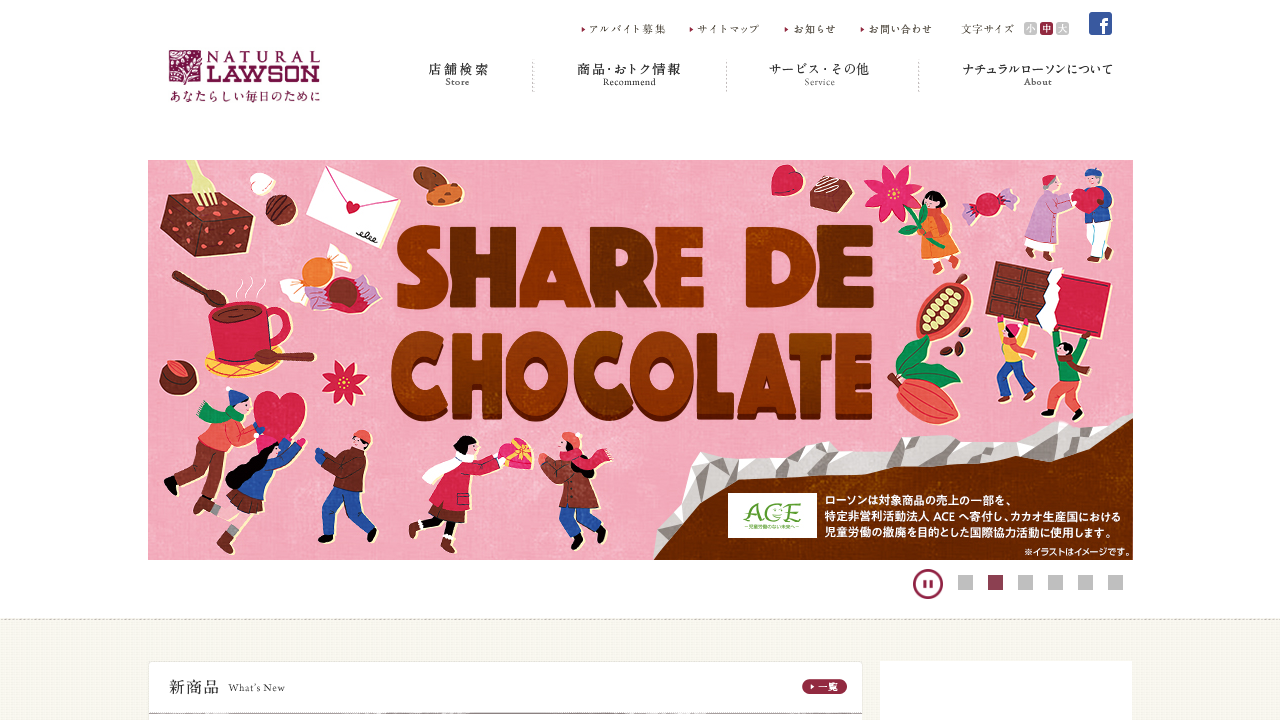